Scrolls down the page, clicks the 'Read More' button, and verifies navigation to the blog listing page

Starting URL: https://famcare.app/

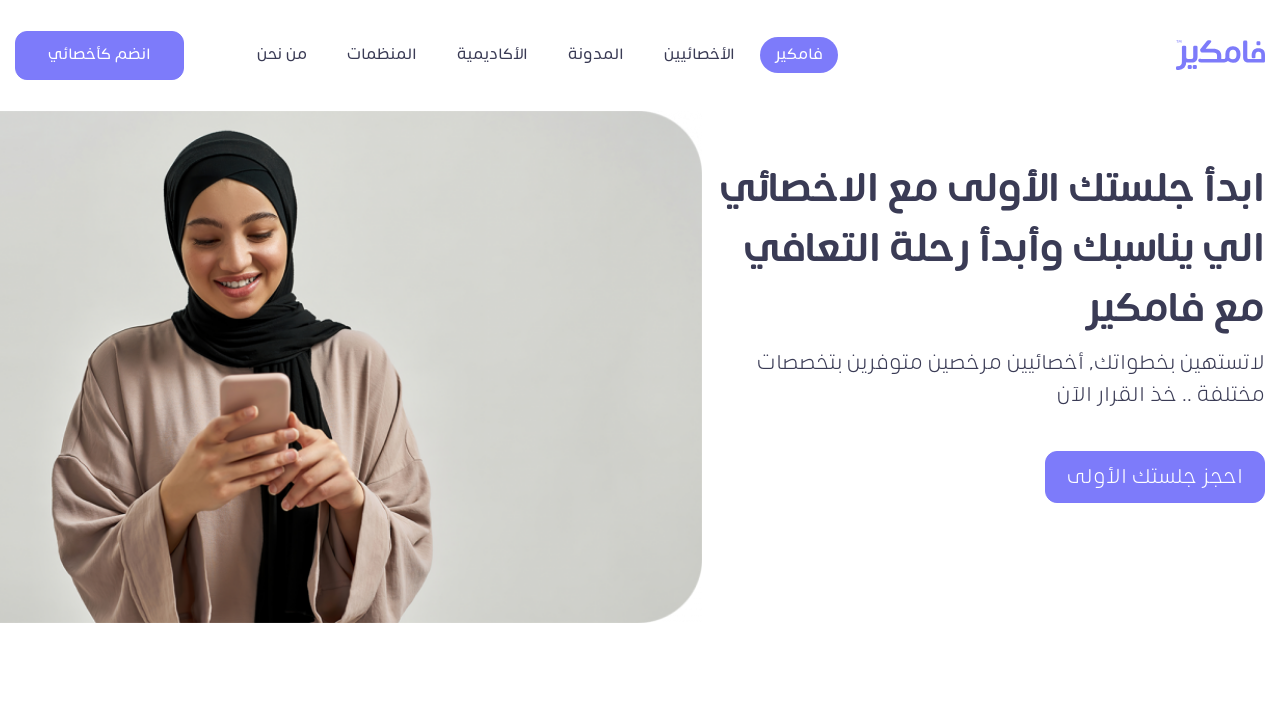

Scrolled down the page by 3100 pixels to reveal blog section
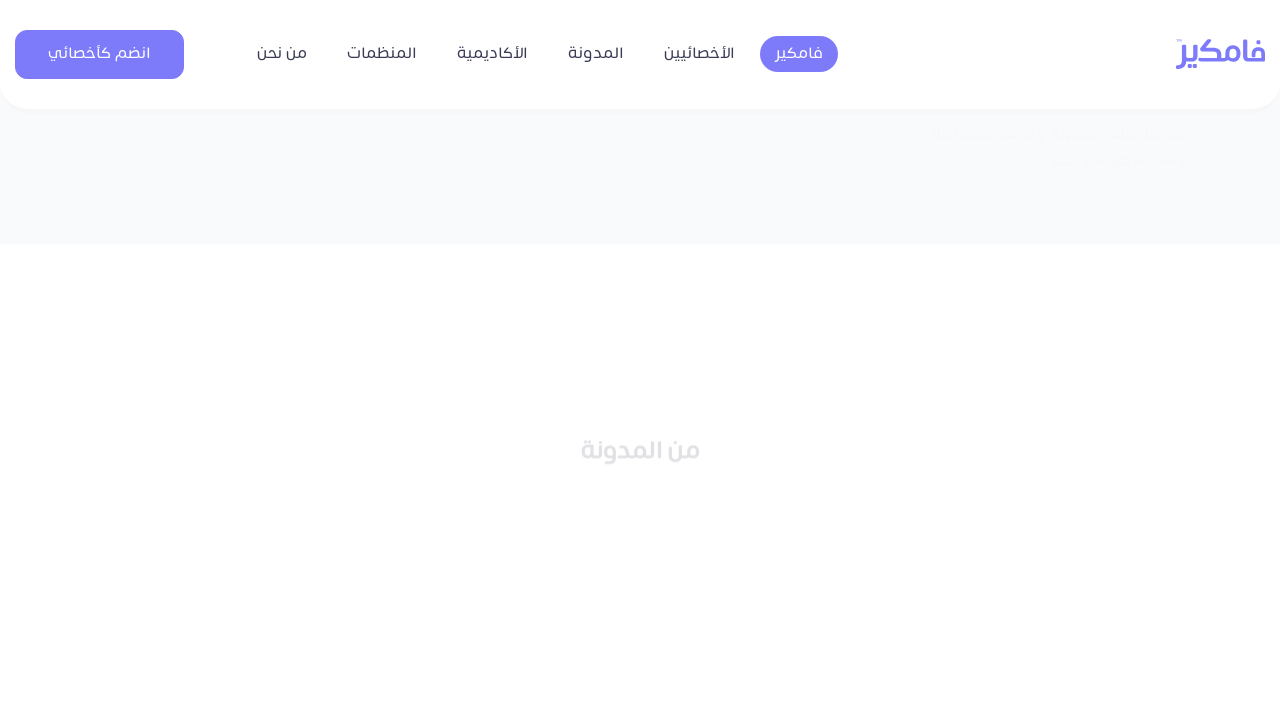

Clicked the 'Read More' button at (645, 690) on text=اقرأ المزيد من المدونة
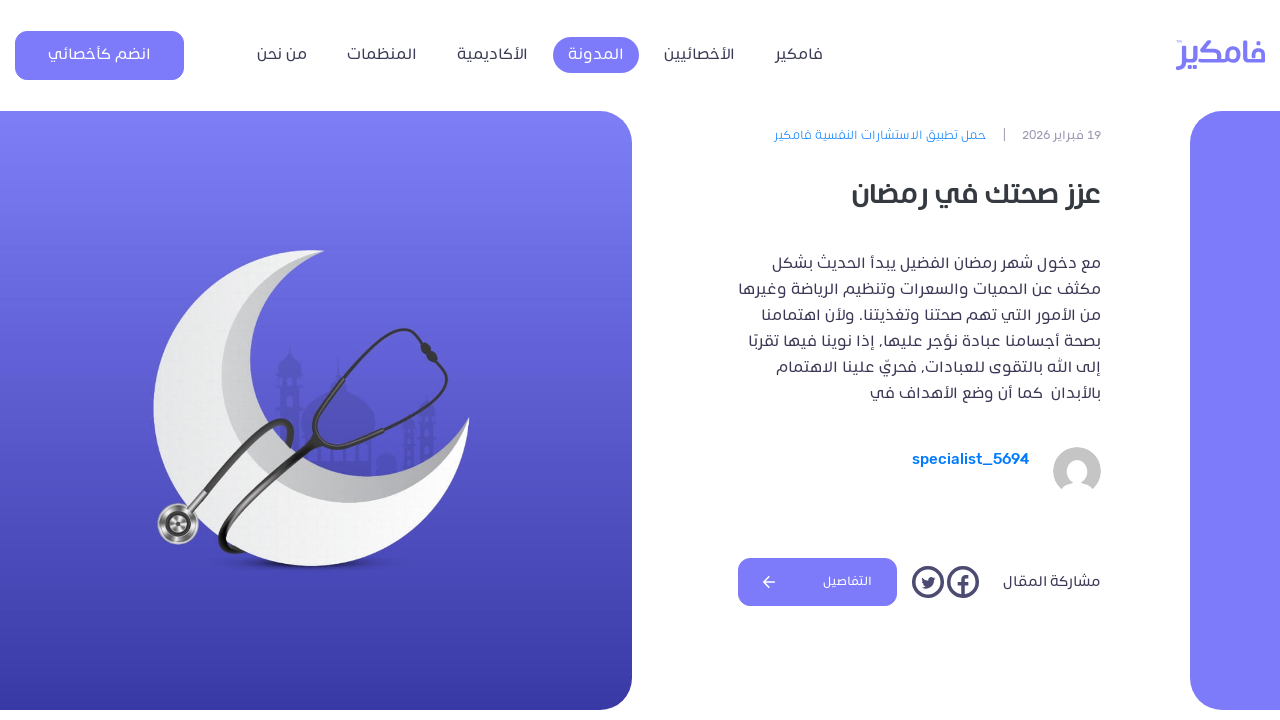

Verified navigation to blog listing page - section heading loaded
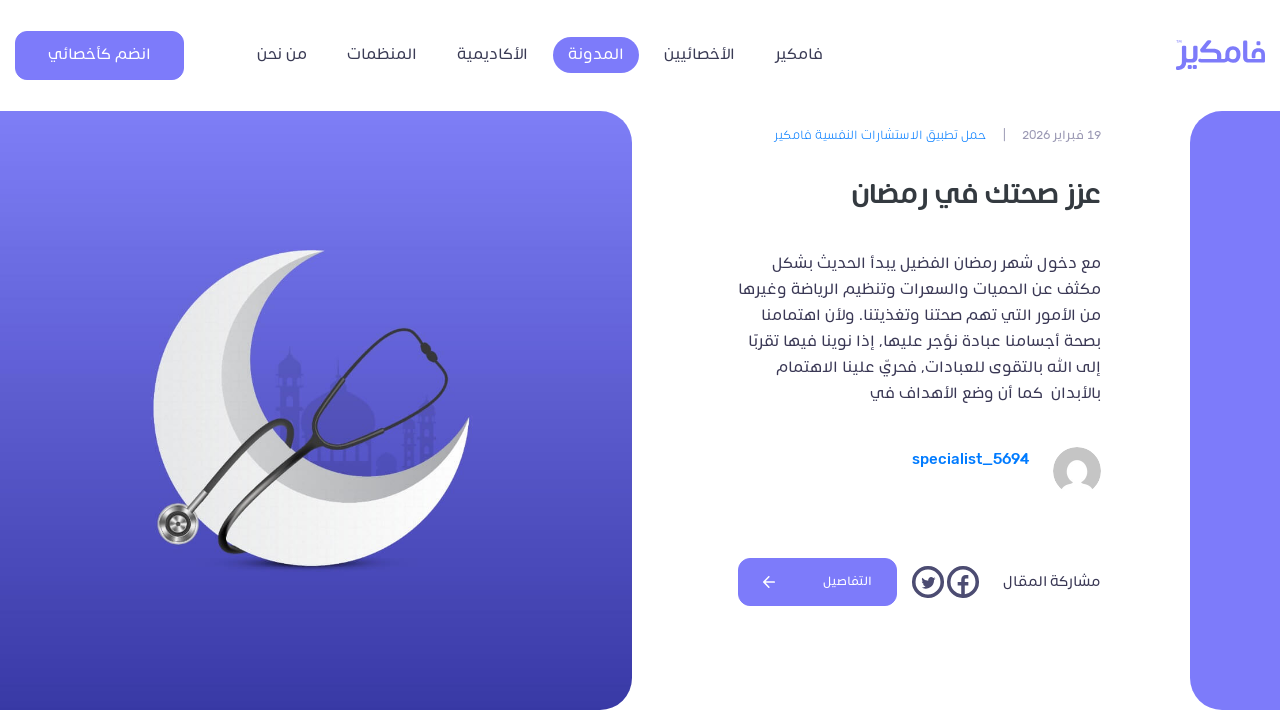

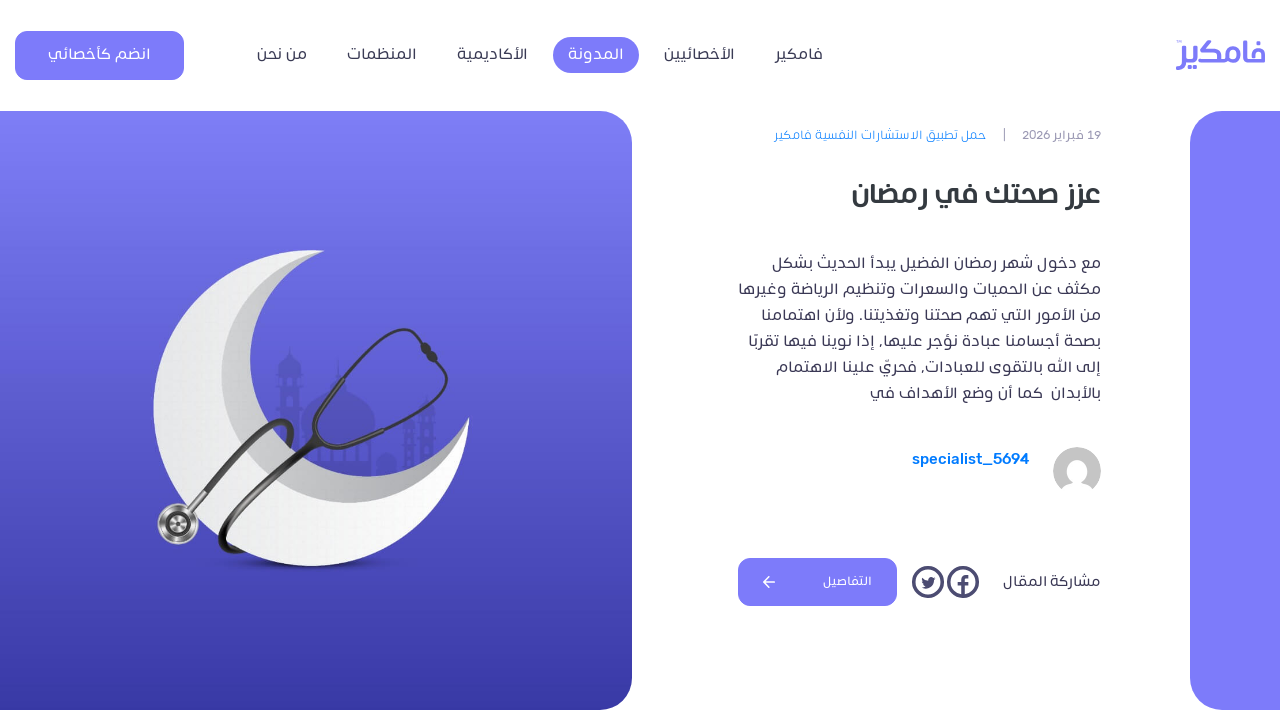